Tests radio button and checkbox interactions within an iframe on the jQuery UI demo page

Starting URL: https://jqueryui.com/checkboxradio

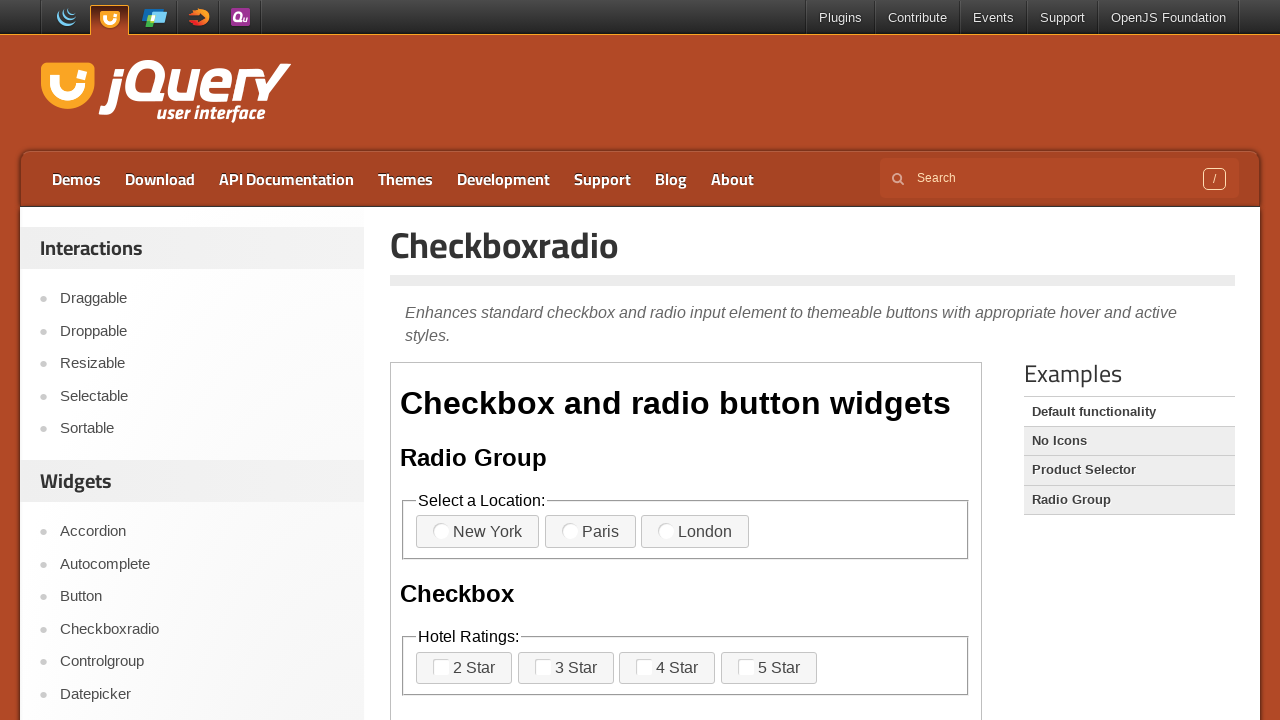

Navigated to jQuery UI checkboxradio demo page
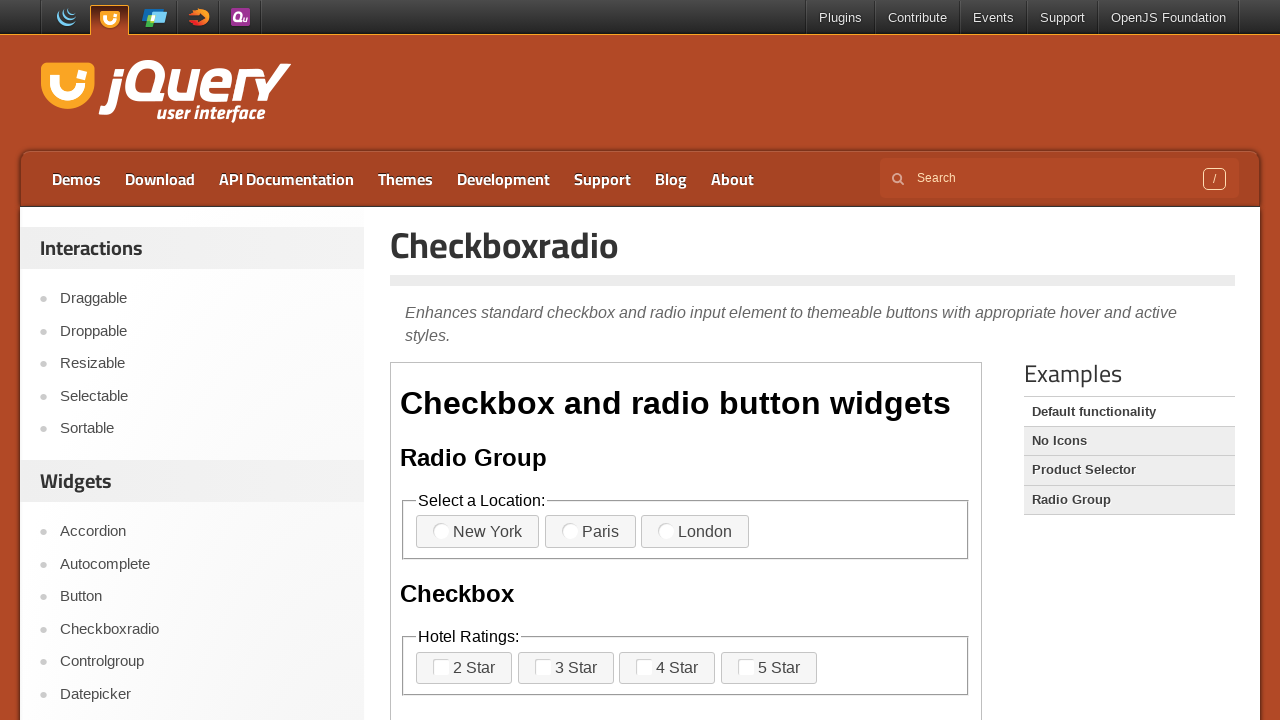

Located iframe containing the demo
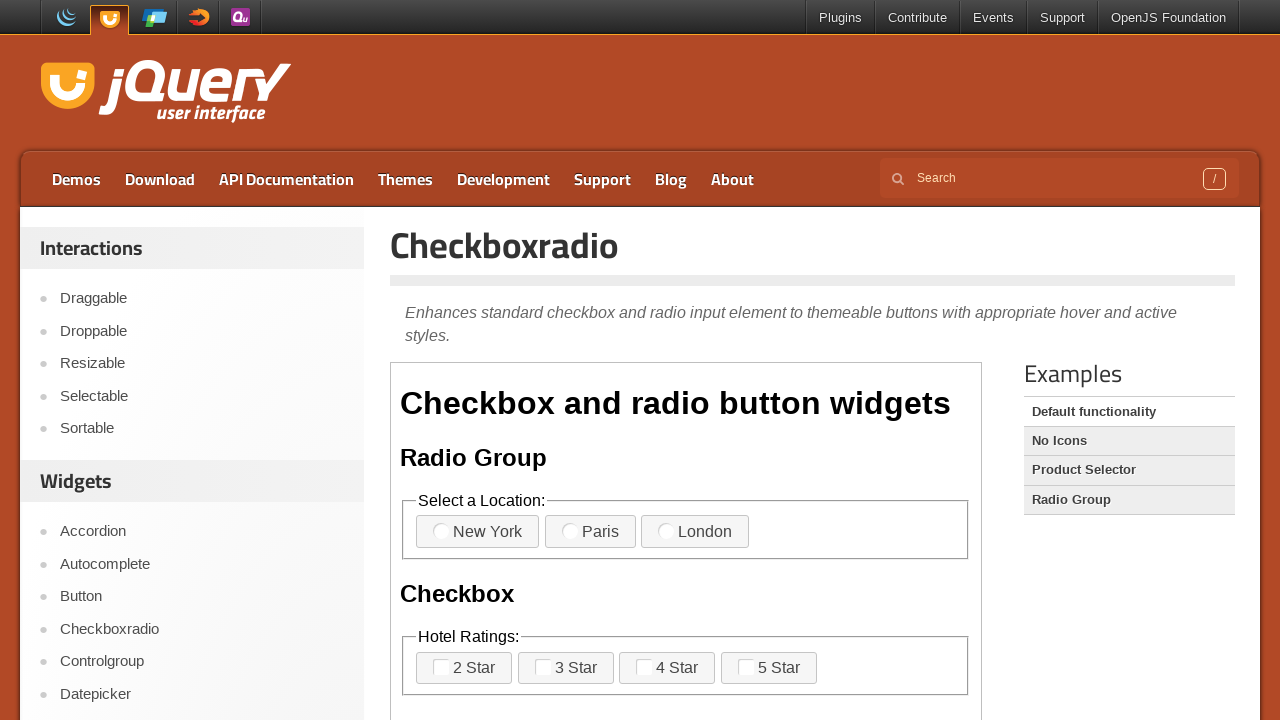

Clicked radio button option 1 at (441, 531) on iframe >> nth=0 >> internal:control=enter-frame >> xpath=//body/div[1]/fieldset[
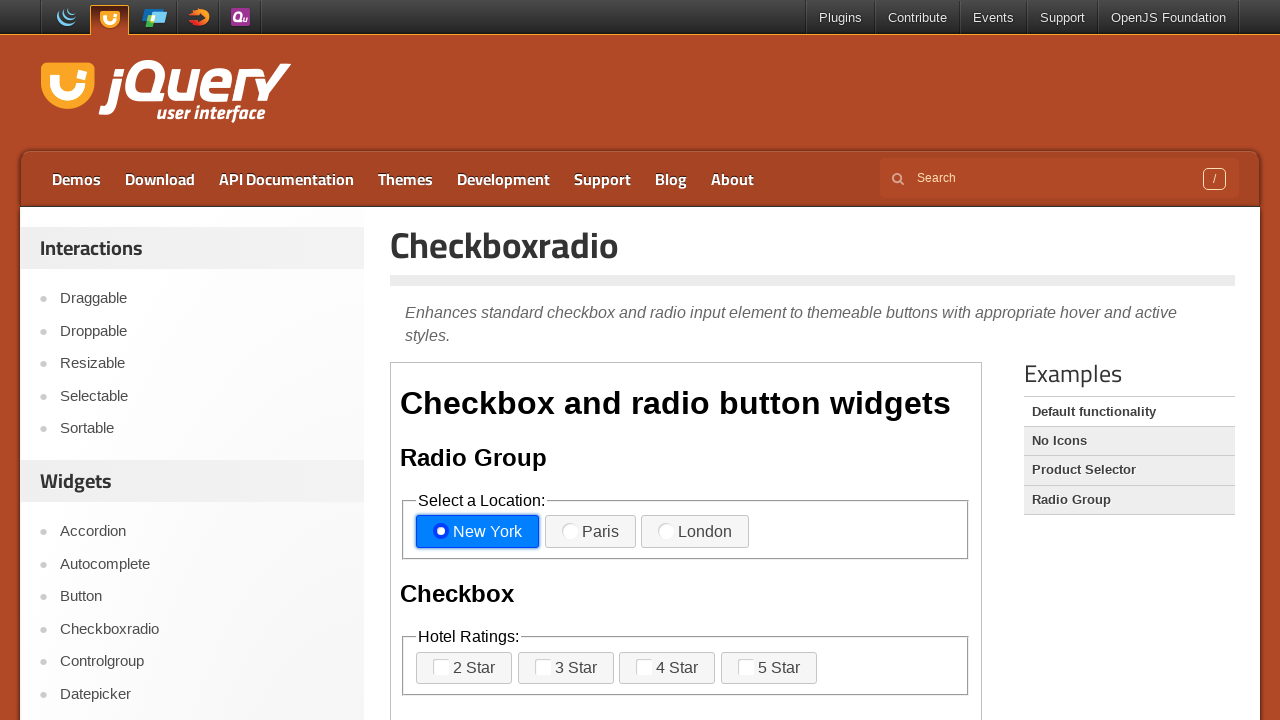

Clicked checkbox option 1 at (441, 667) on iframe >> nth=0 >> internal:control=enter-frame >> xpath=//body[1]/div[1]/fields
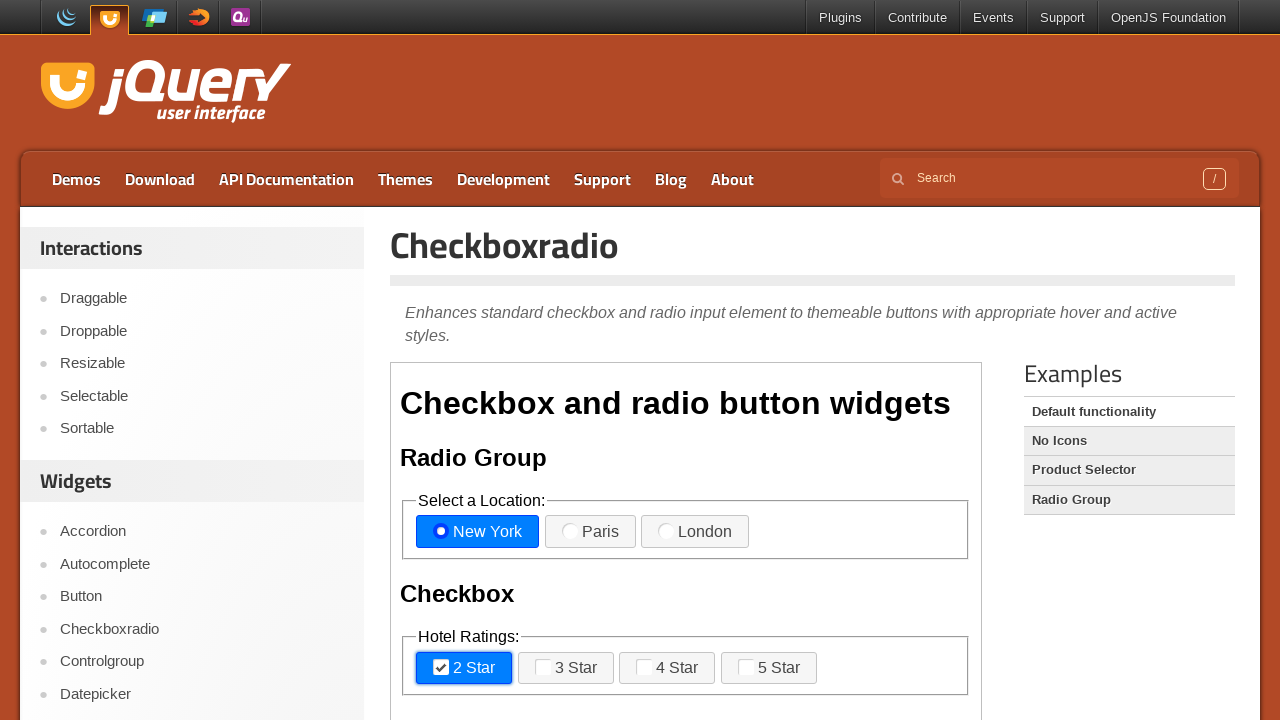

Clicked checkbox option 2 at (543, 667) on iframe >> nth=0 >> internal:control=enter-frame >> xpath=//body[1]/div[1]/fields
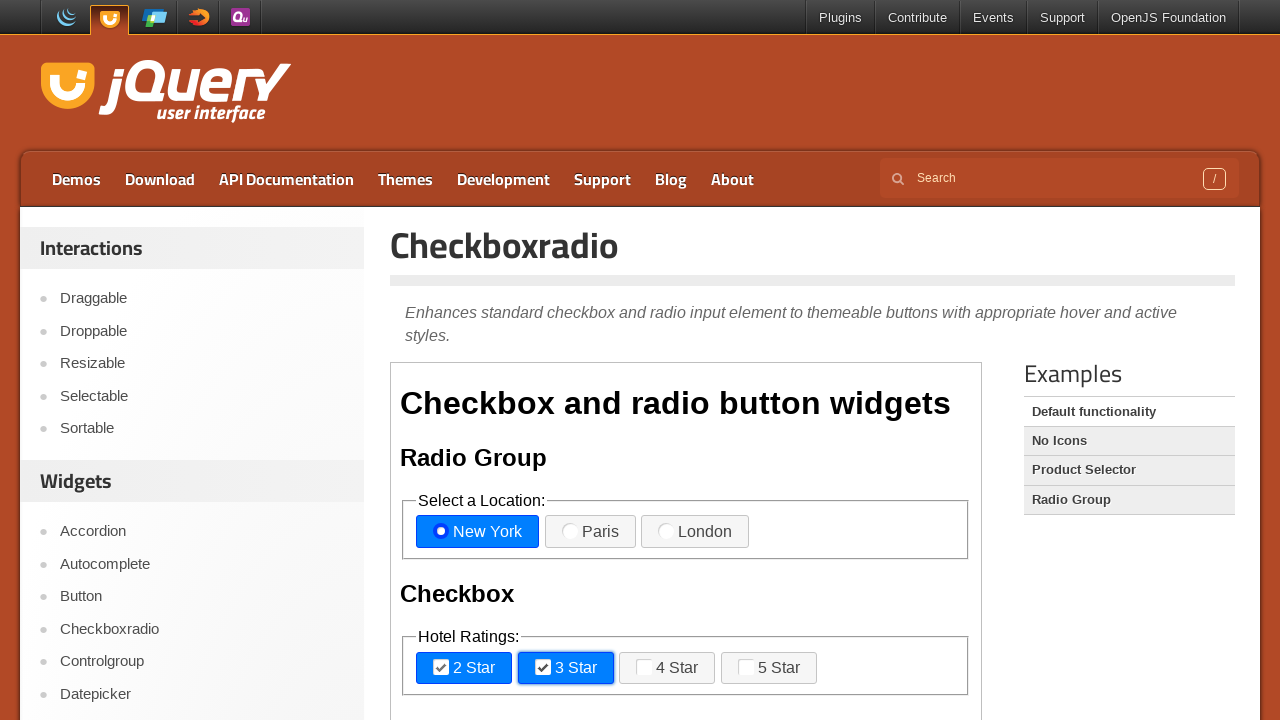

Clicked checkbox option 3 at (644, 667) on iframe >> nth=0 >> internal:control=enter-frame >> xpath=//body[1]/div[1]/fields
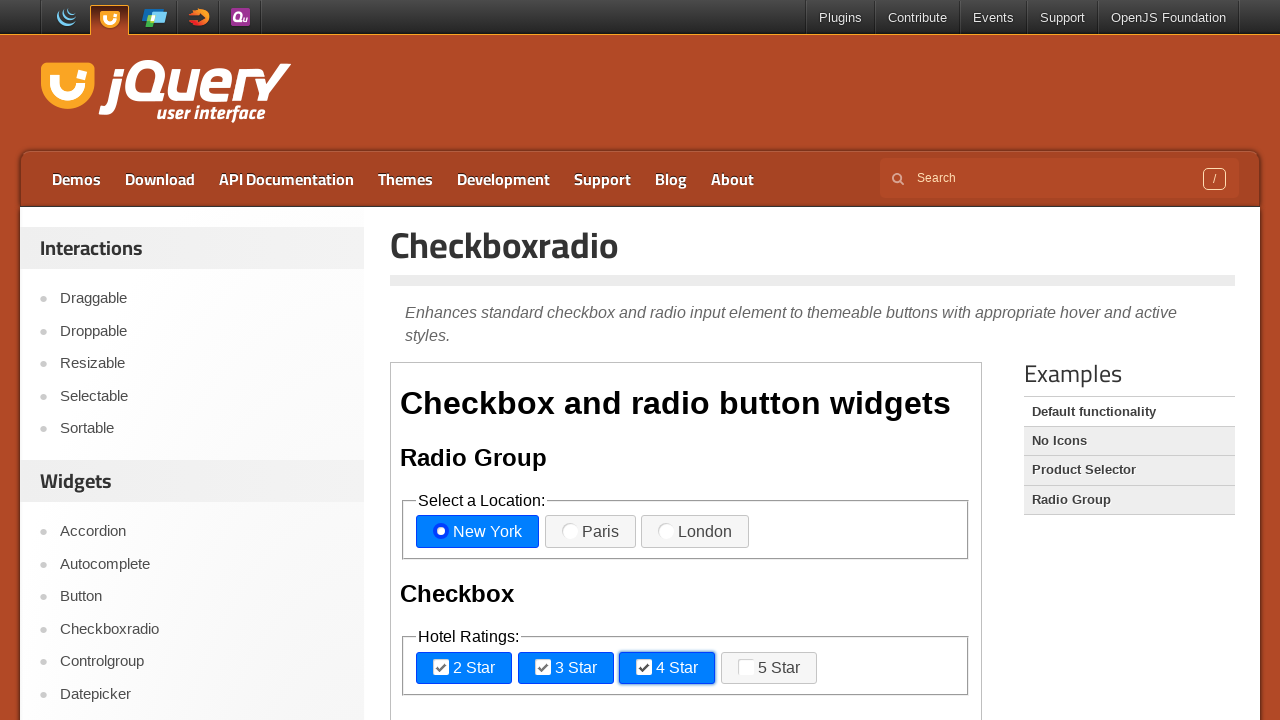

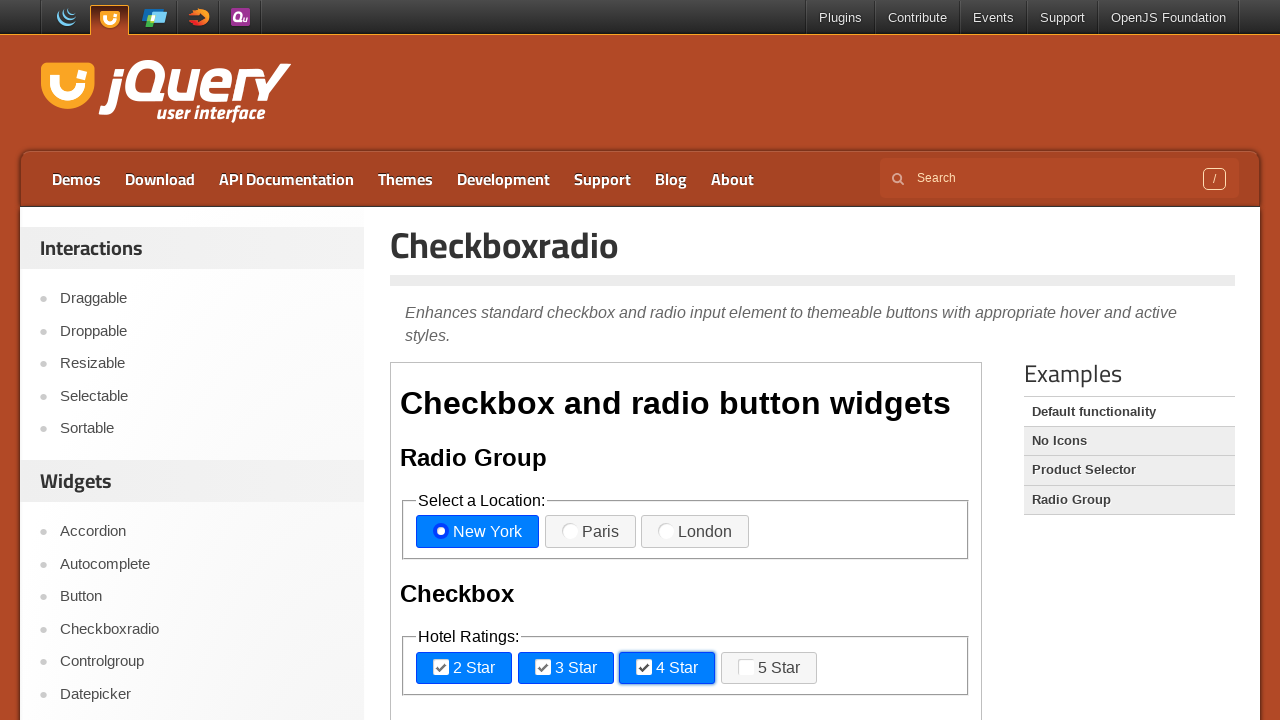